Tests that entered text is trimmed when saving edits to a todo item.

Starting URL: https://demo.playwright.dev/todomvc

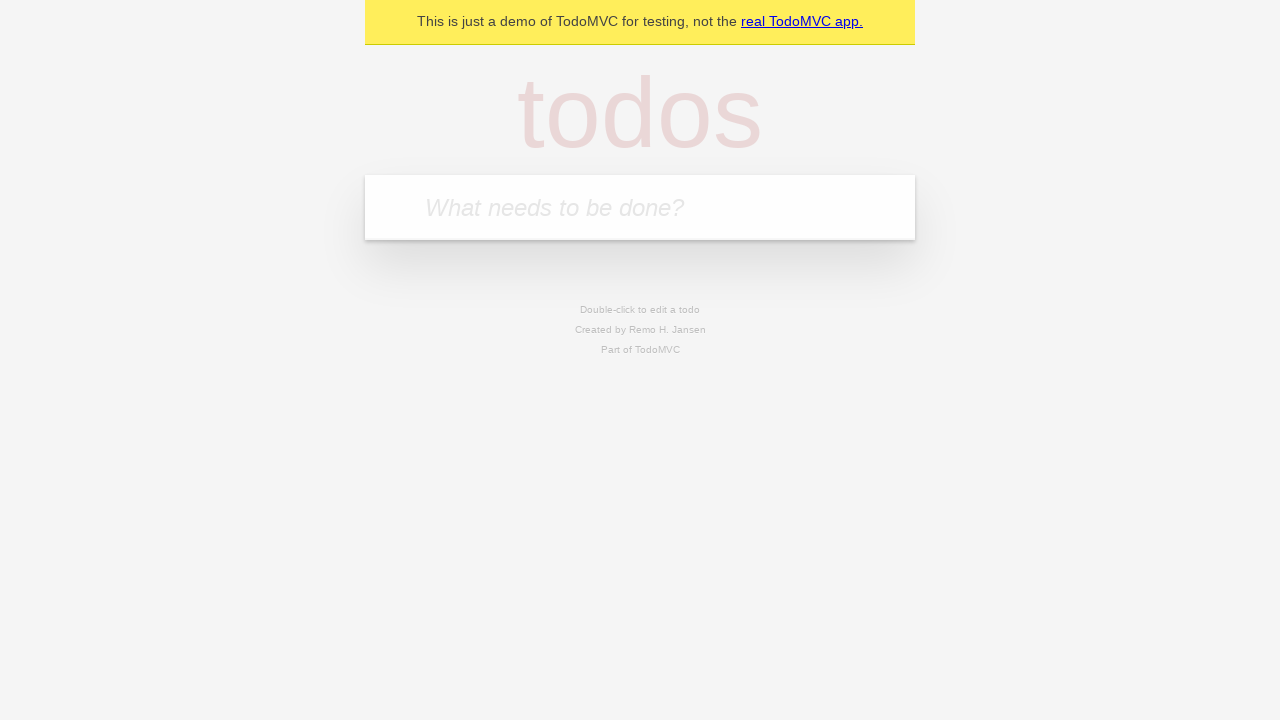

Filled todo input with 'buy some cheese' on internal:attr=[placeholder="What needs to be done?"i]
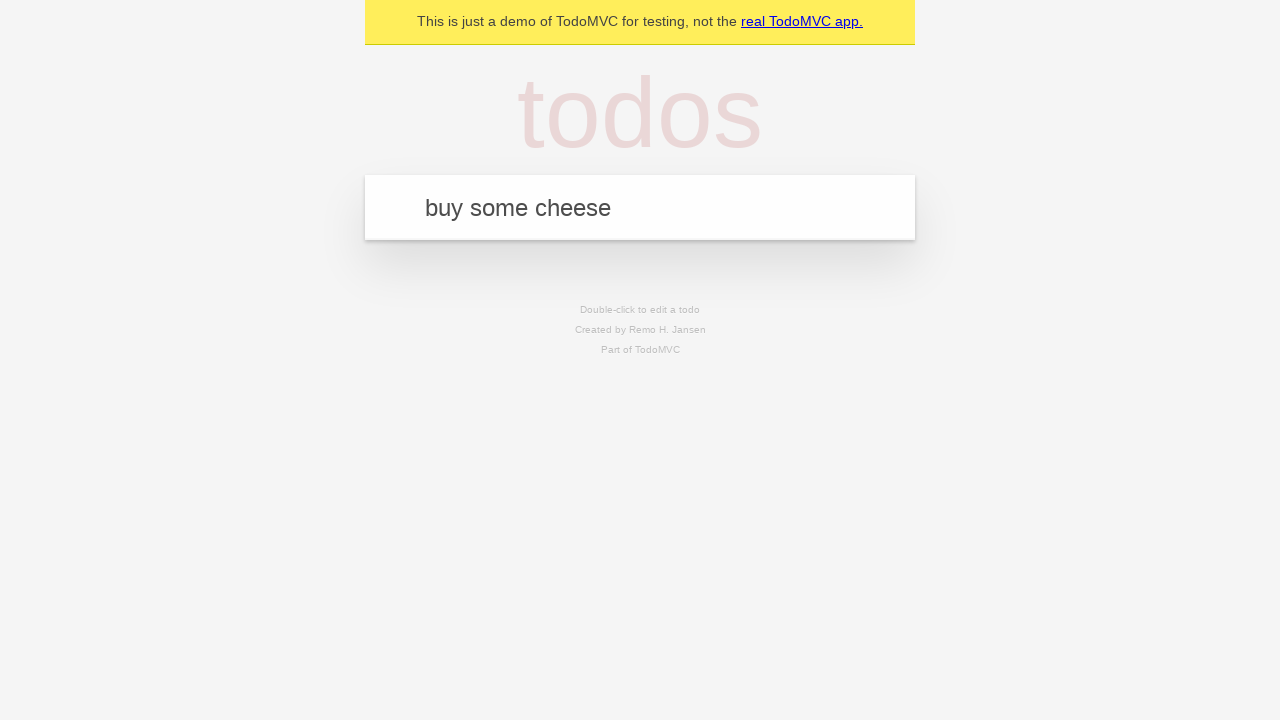

Pressed Enter to create first todo on internal:attr=[placeholder="What needs to be done?"i]
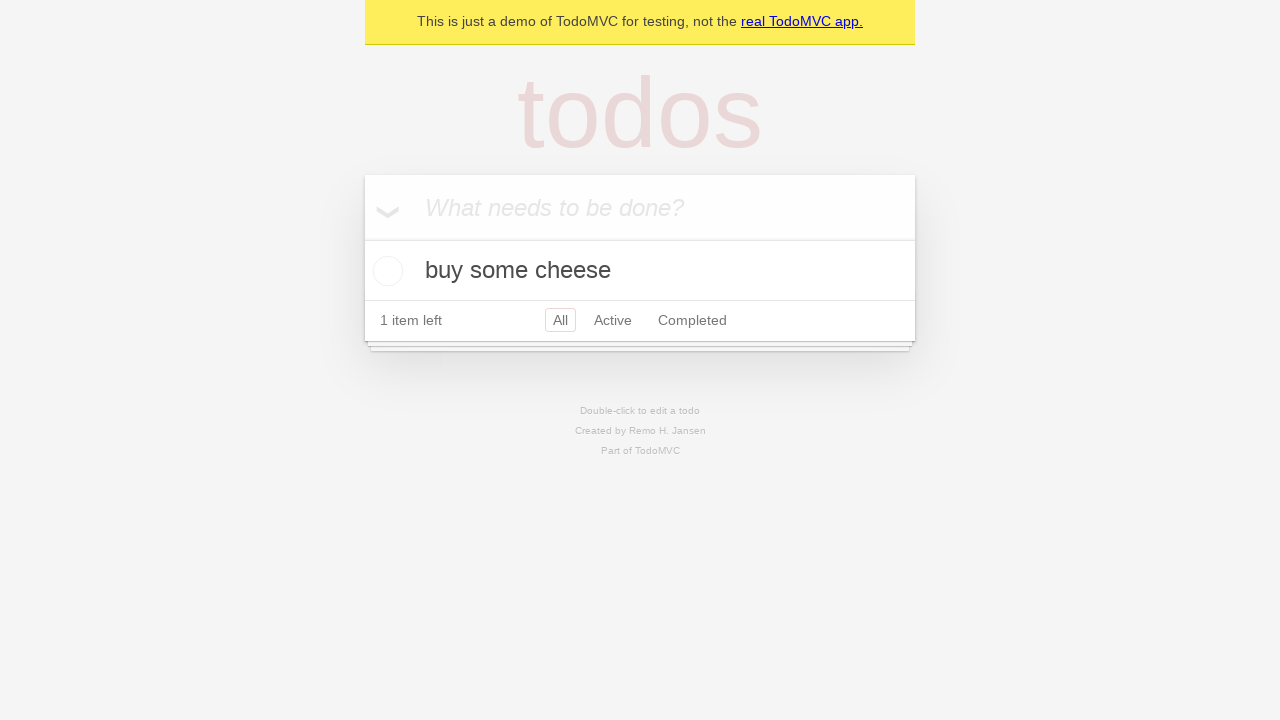

Filled todo input with 'feed the cat' on internal:attr=[placeholder="What needs to be done?"i]
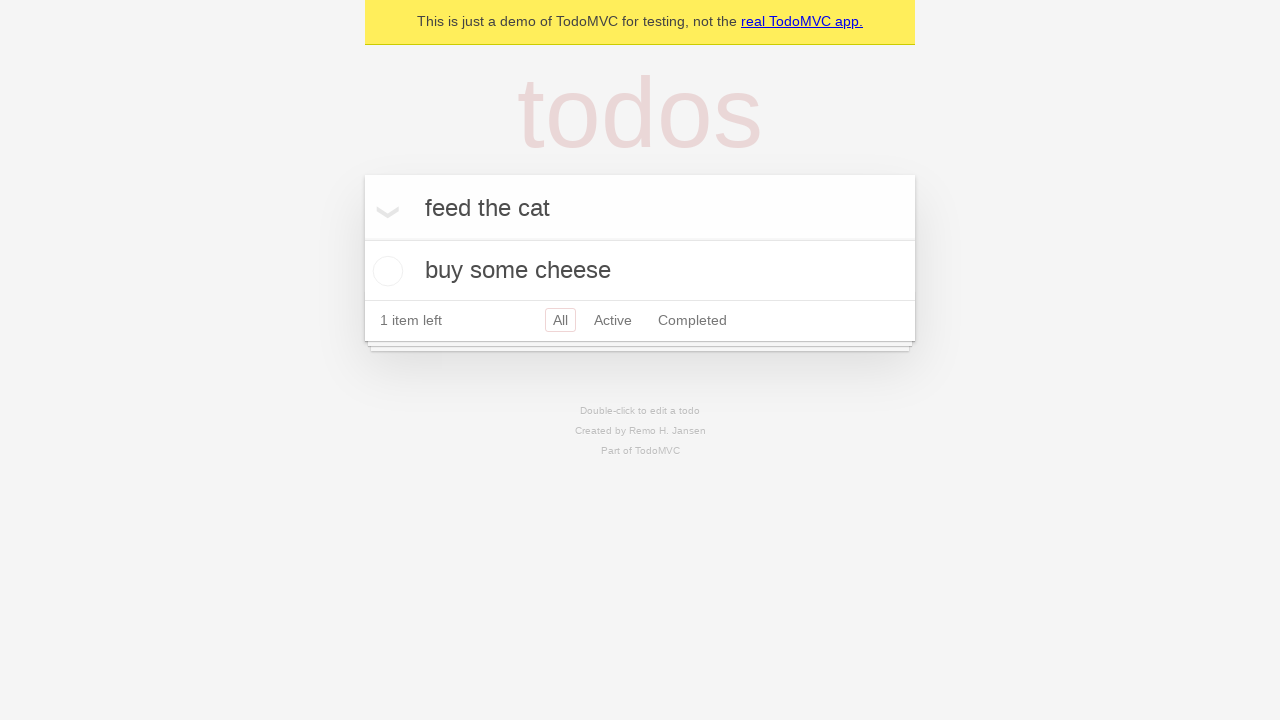

Pressed Enter to create second todo on internal:attr=[placeholder="What needs to be done?"i]
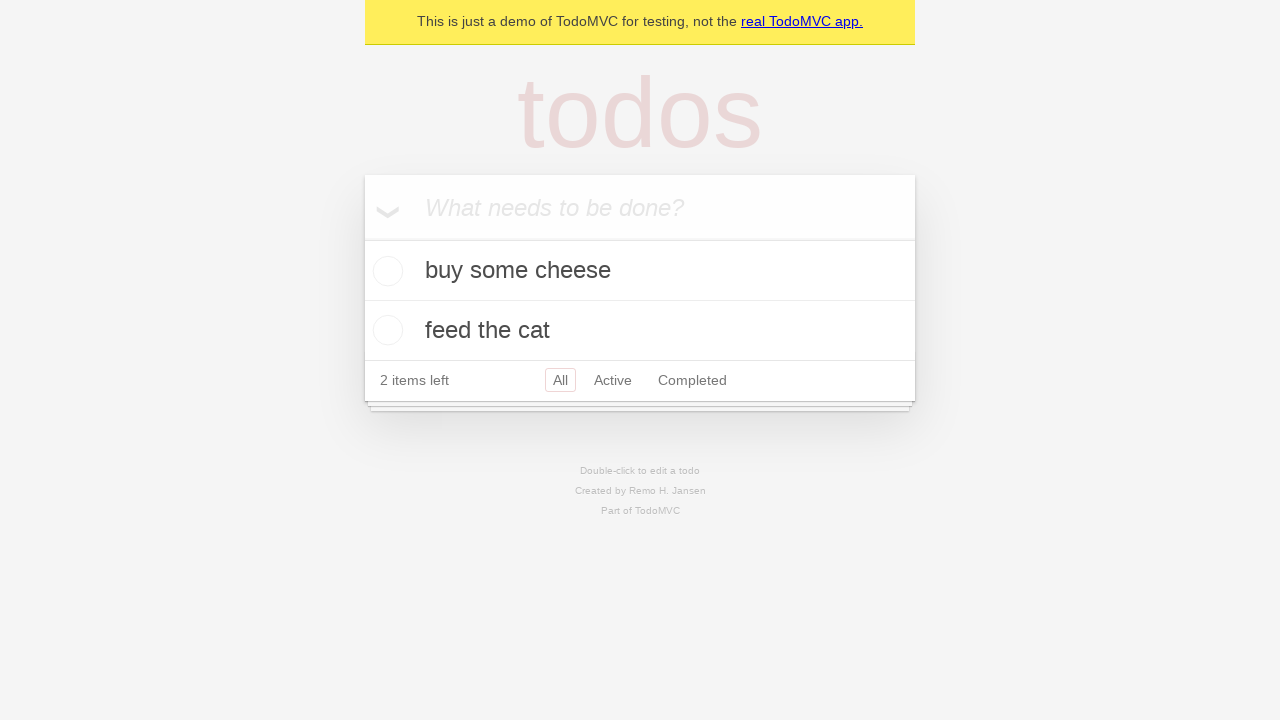

Filled todo input with 'book a doctors appointment' on internal:attr=[placeholder="What needs to be done?"i]
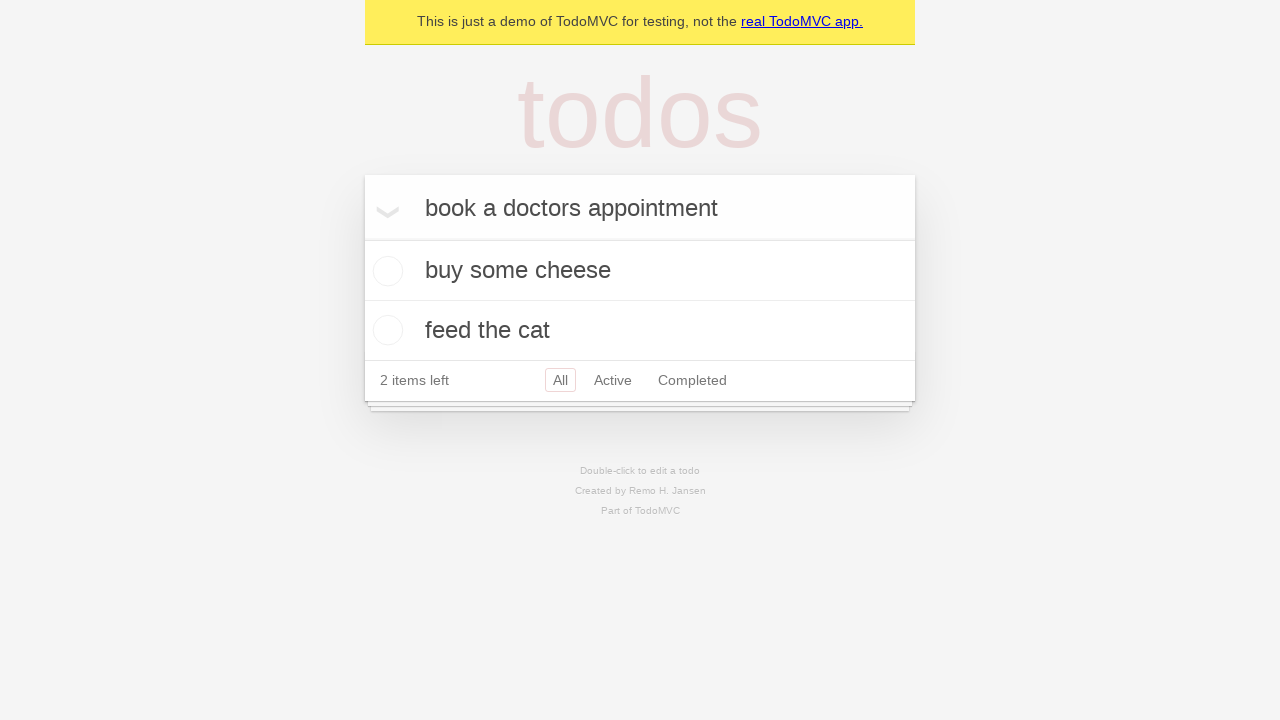

Pressed Enter to create third todo on internal:attr=[placeholder="What needs to be done?"i]
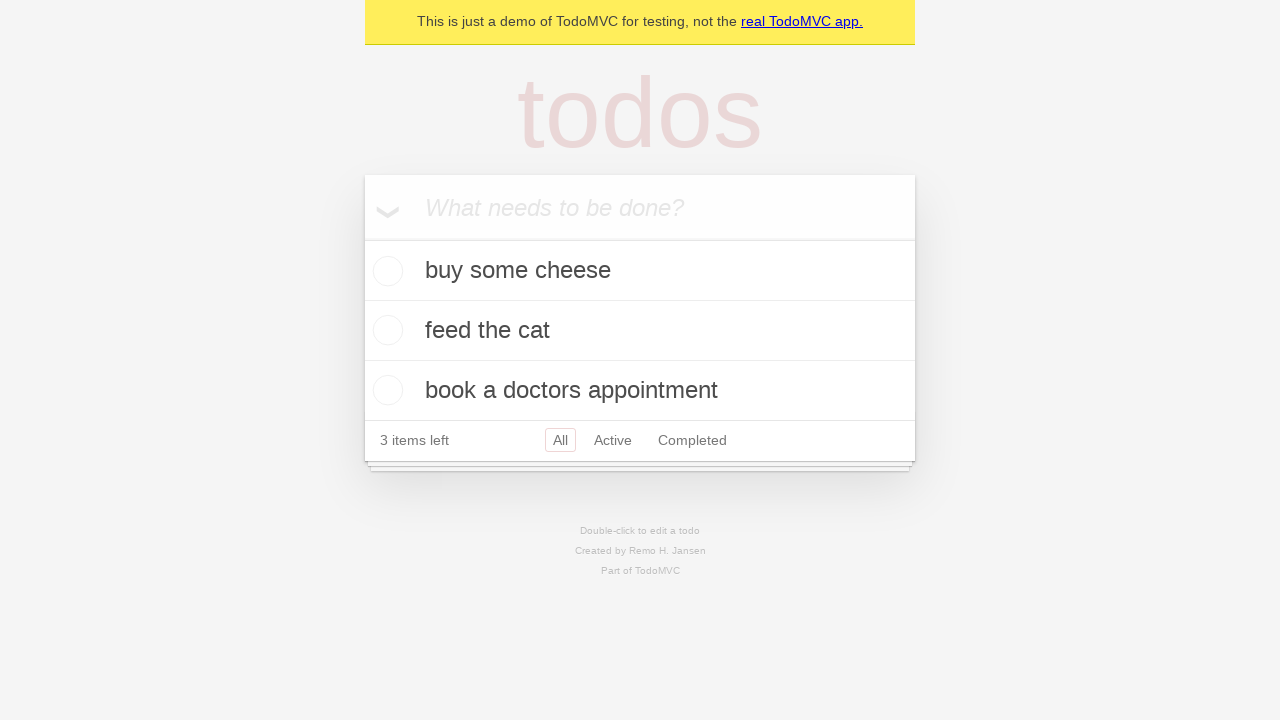

Double-clicked on second todo item to enter edit mode at (640, 331) on internal:testid=[data-testid="todo-item"s] >> nth=1
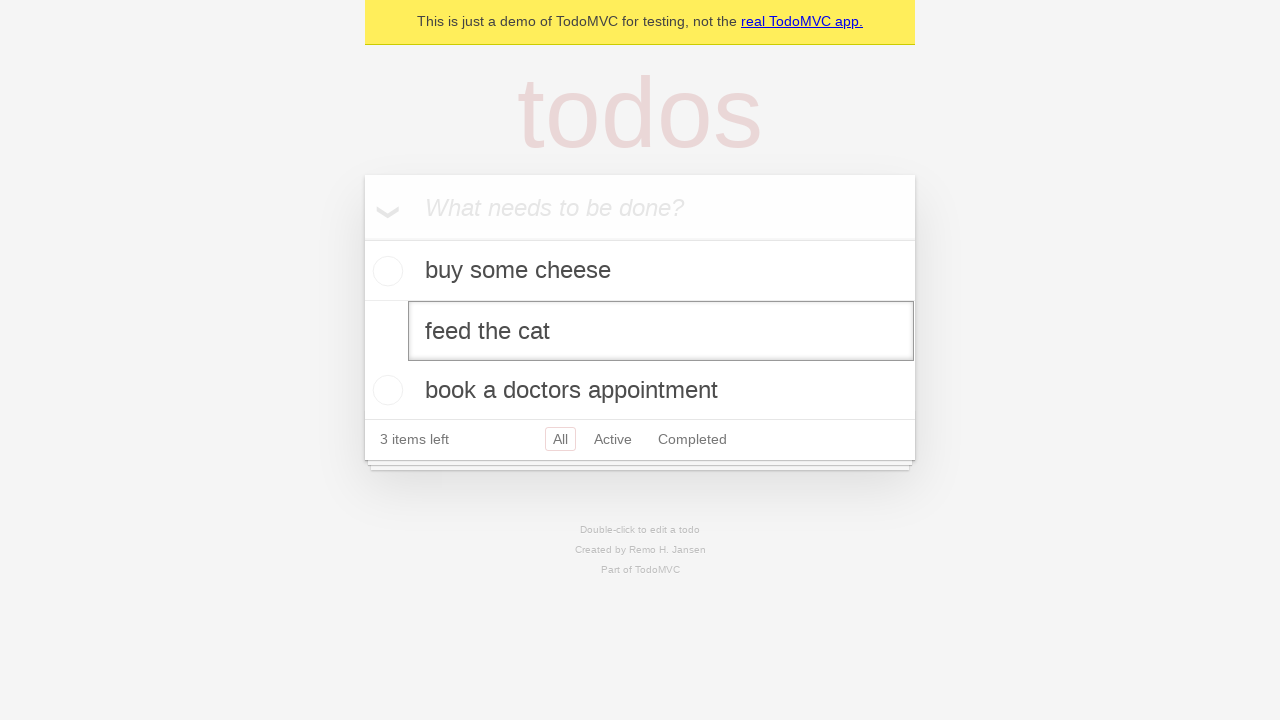

Filled edit field with text containing leading and trailing whitespace on internal:testid=[data-testid="todo-item"s] >> nth=1 >> internal:role=textbox[nam
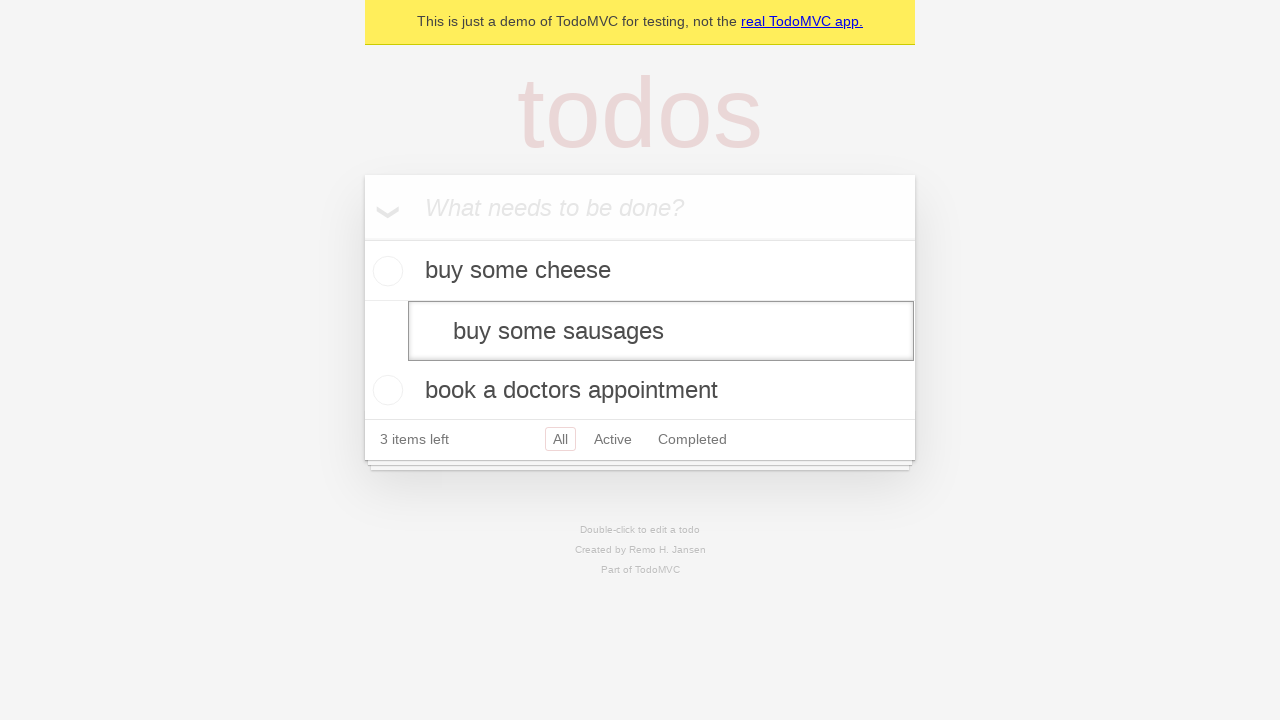

Pressed Enter to save edited todo with trimmed text on internal:testid=[data-testid="todo-item"s] >> nth=1 >> internal:role=textbox[nam
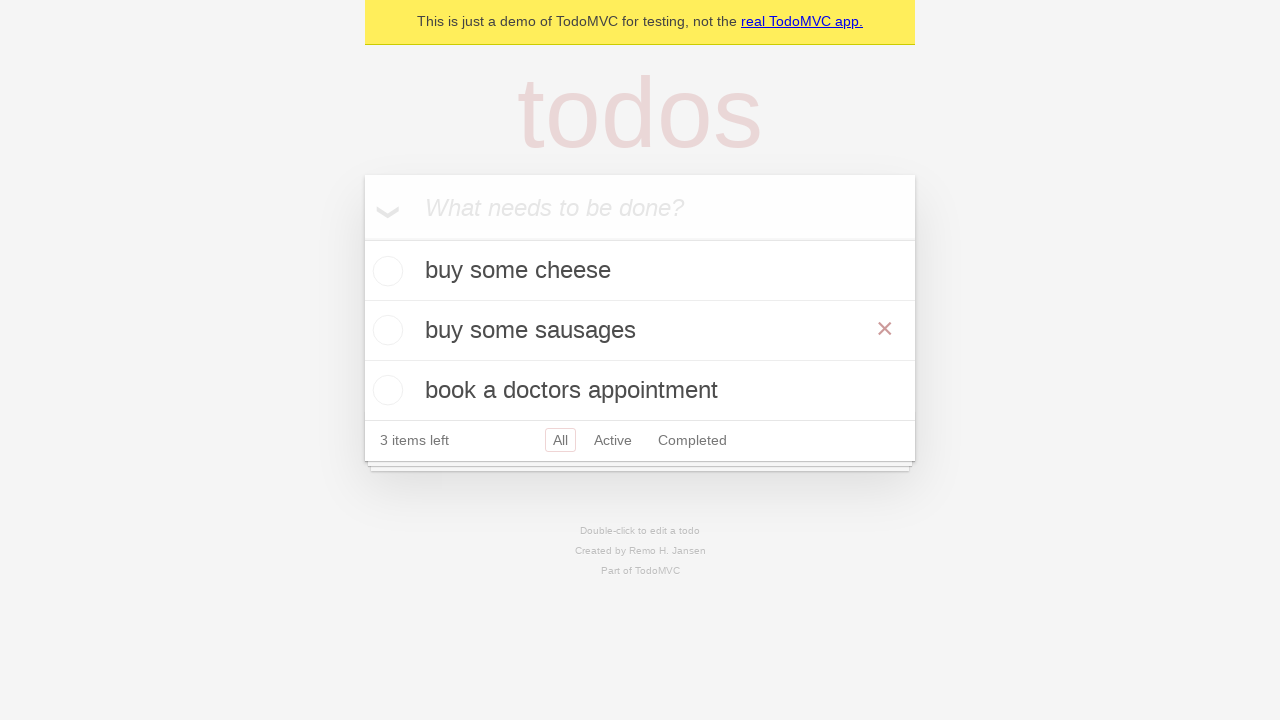

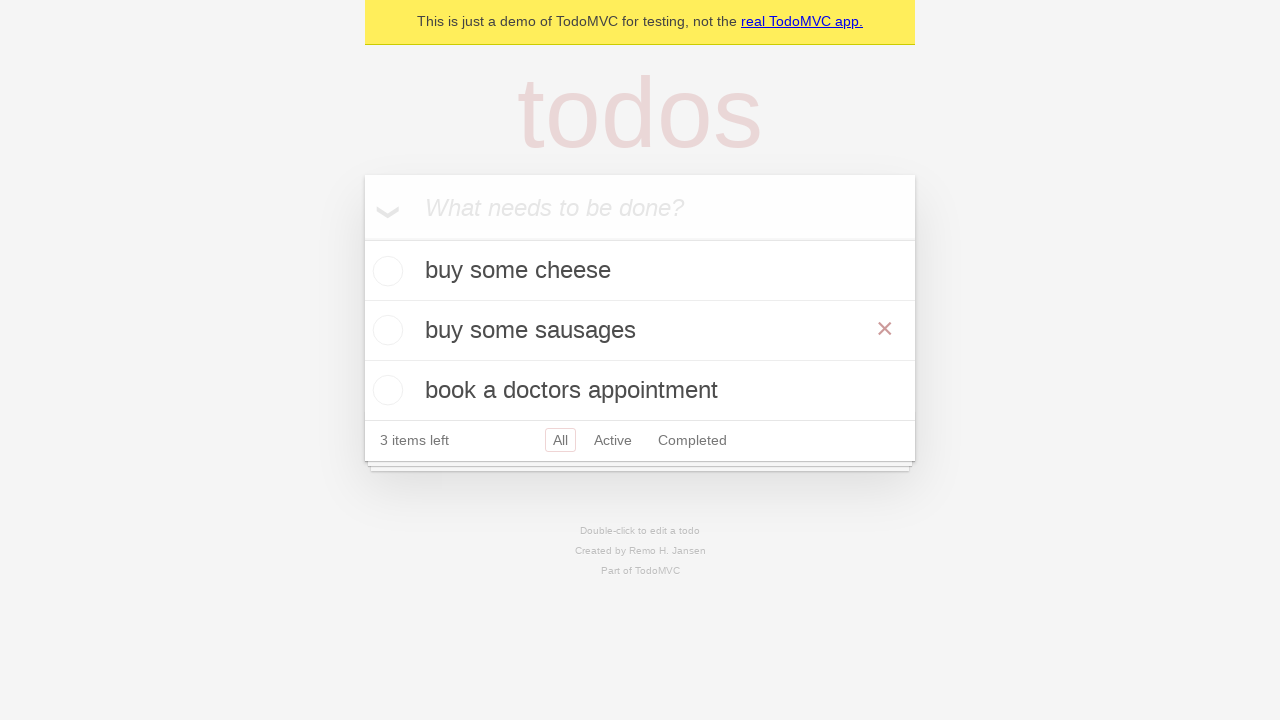